Tests dynamic wait handling by navigating to the Dynamic Properties section and waiting for an element that appears after a 5 second delay.

Starting URL: https://demoqa.com

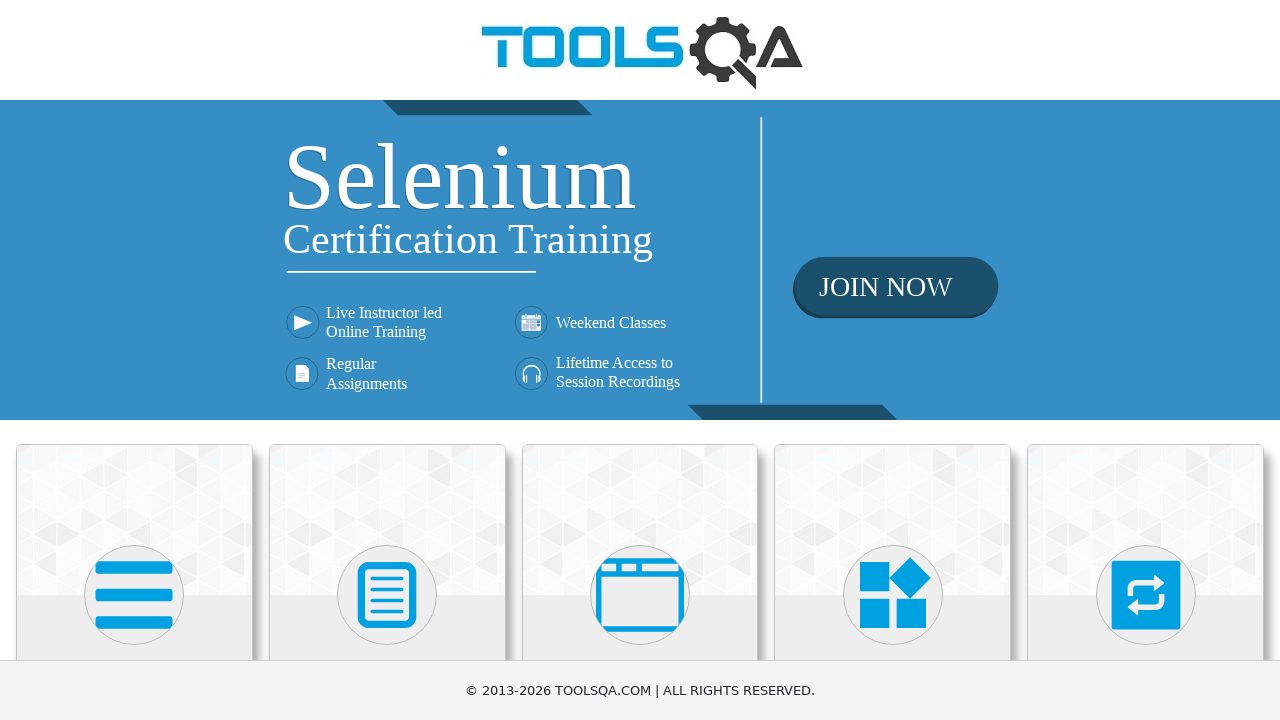

Clicked on the Elements card at (134, 520) on div.card:has-text('Elements')
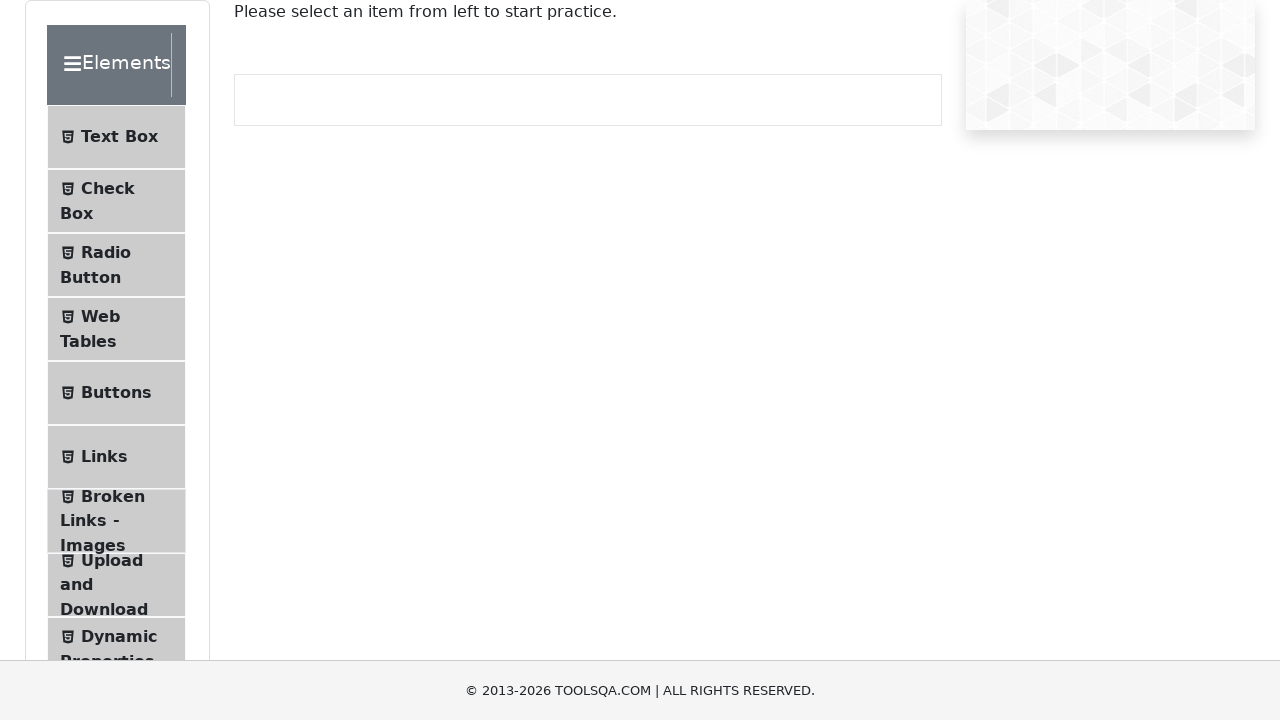

Clicked on Dynamic Properties option in the sidebar at (119, 636) on span:text('Dynamic Properties')
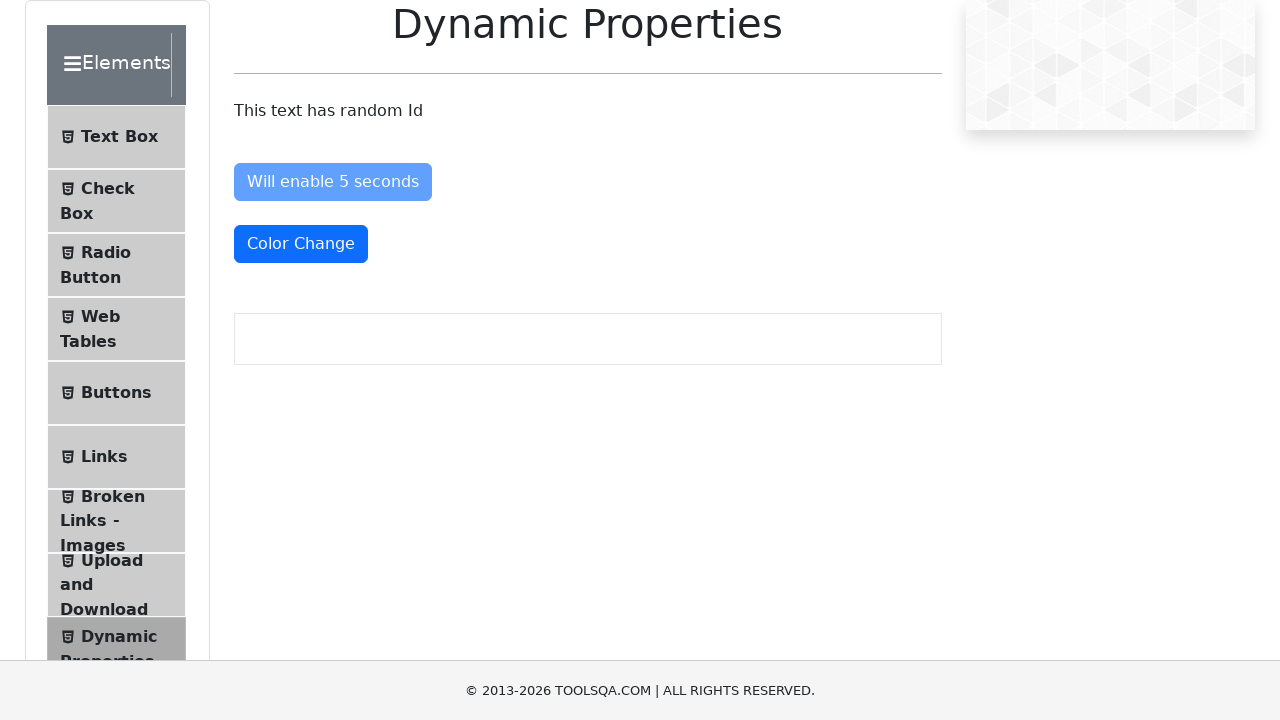

Waited for the 'Visible After 5 Seconds' button to appear after 5 second delay
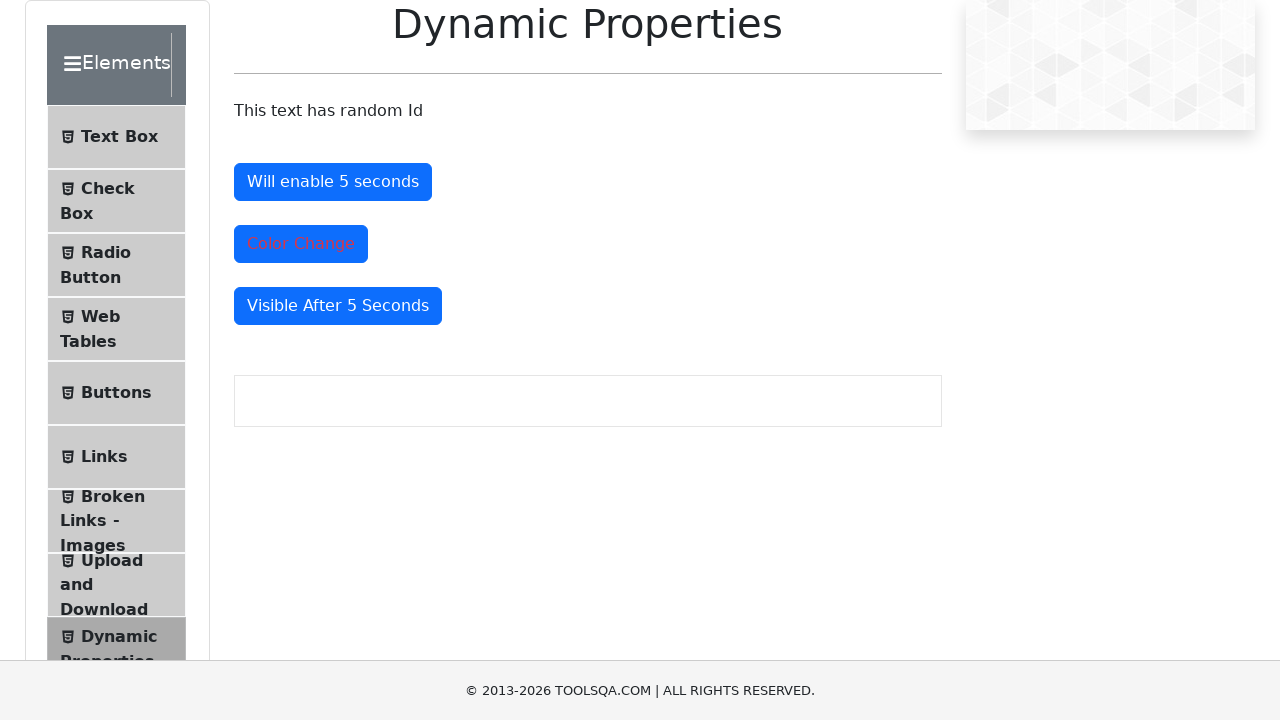

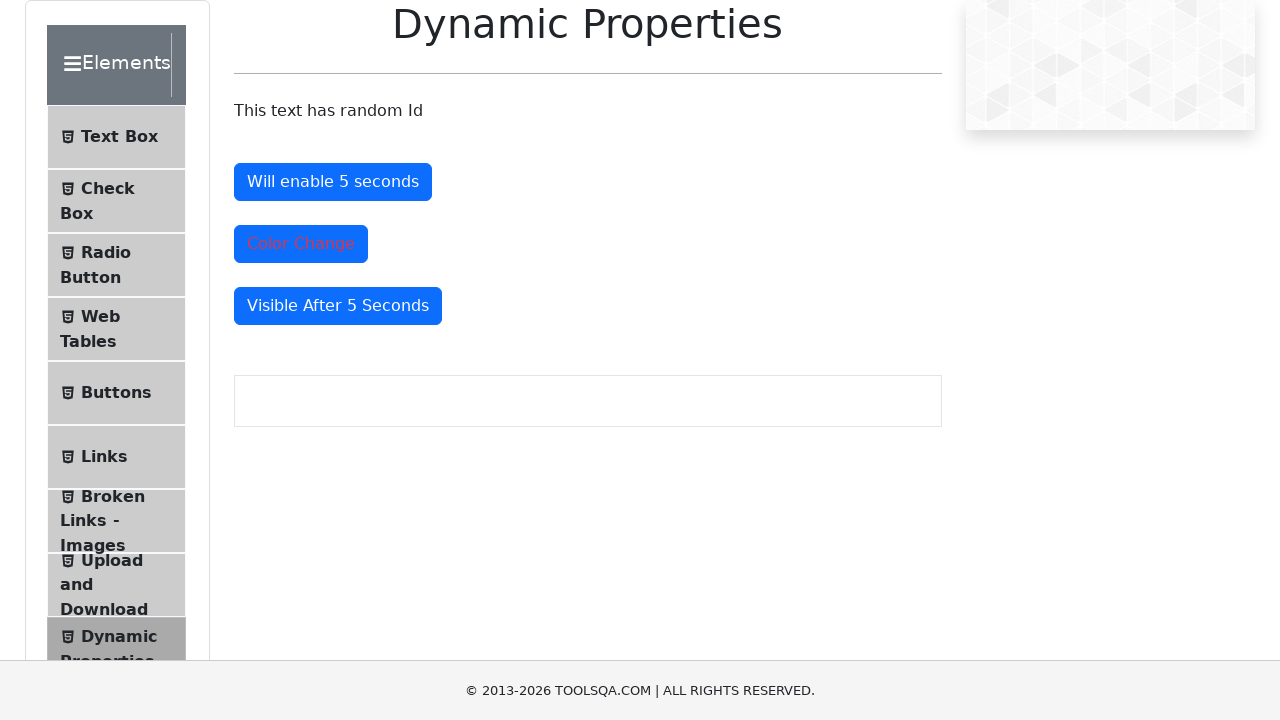